Gets and verifies the text content of the h1 heading element

Starting URL: https://www.selenium.dev/selenium/web/inputs.html

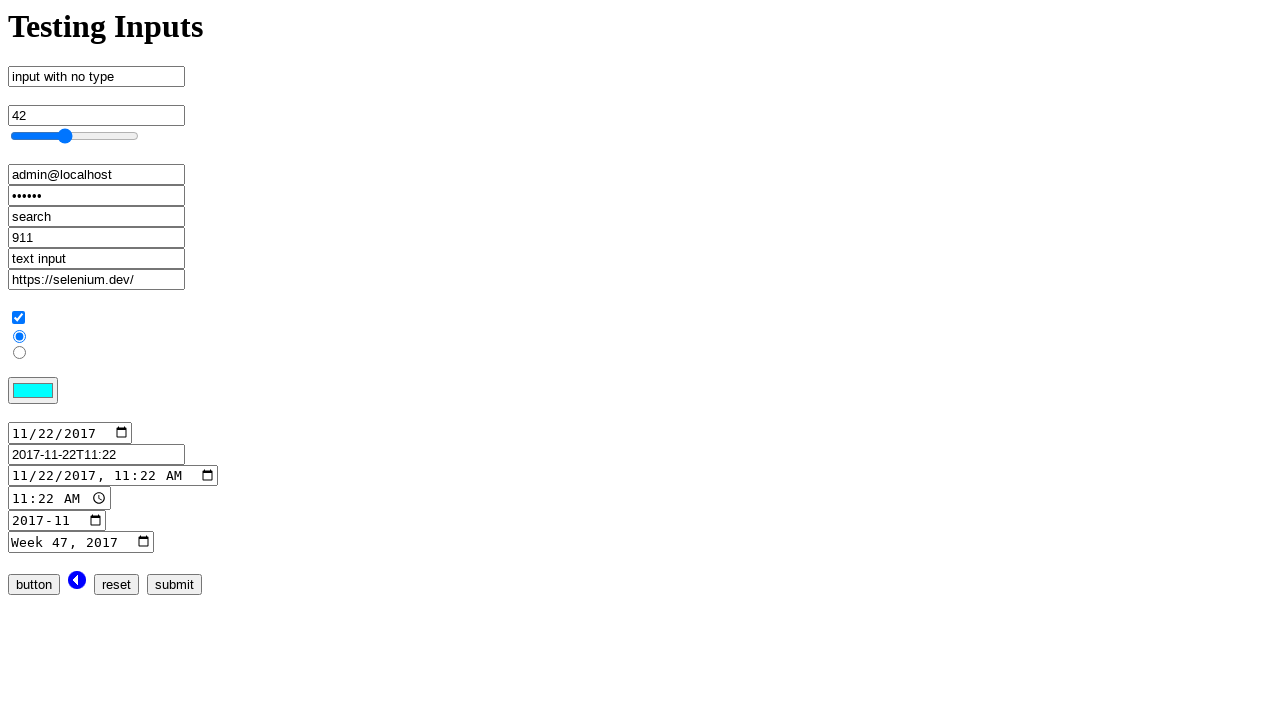

Navigated to inputs.html page
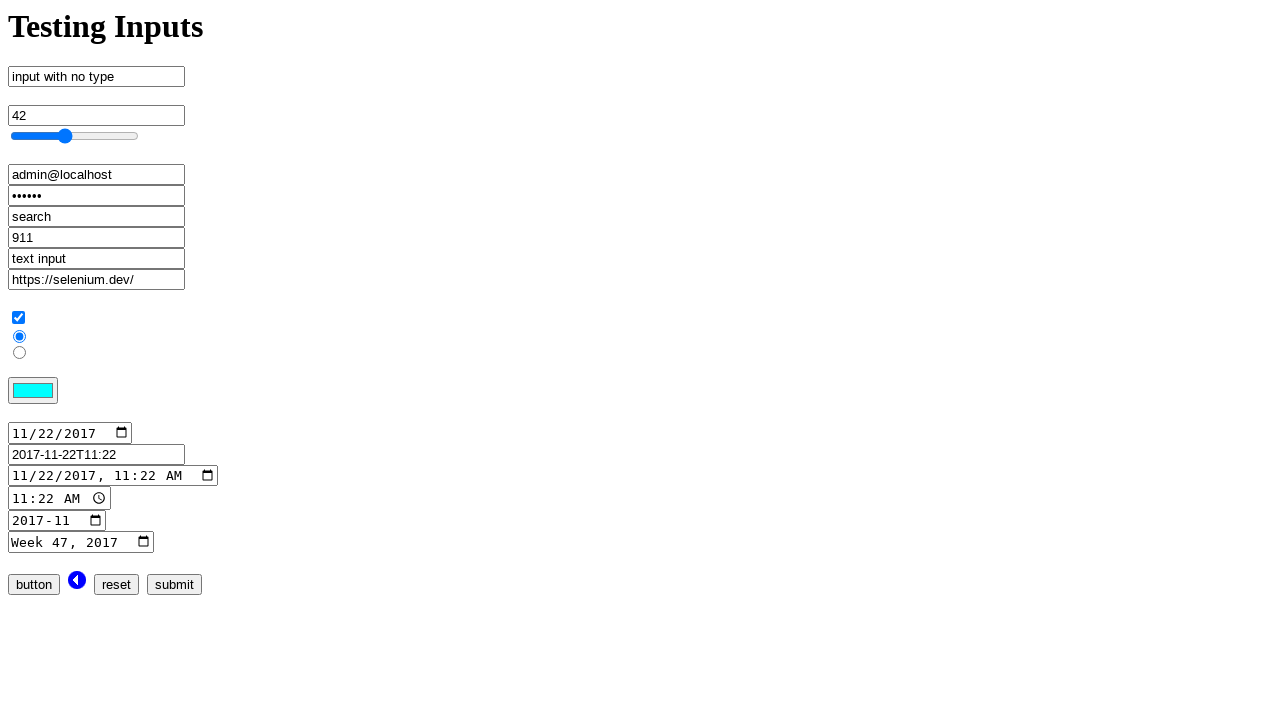

Located h1 heading element
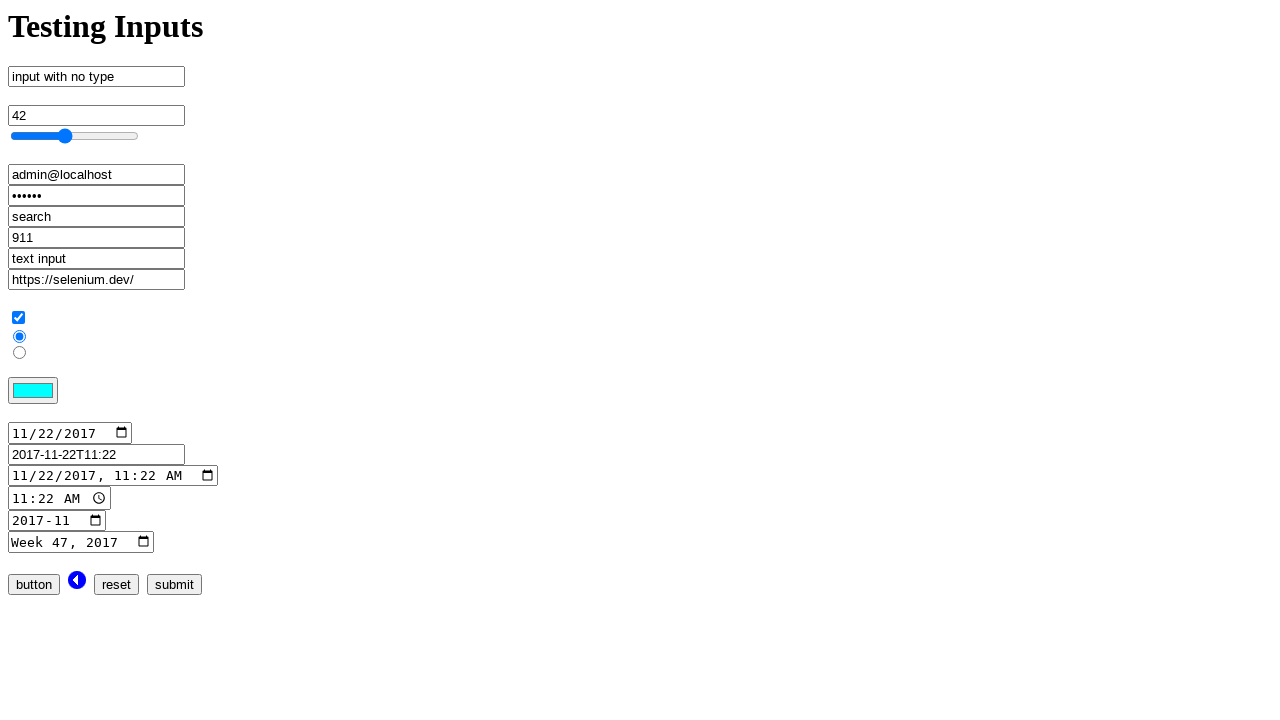

Retrieved text content from h1: 'Testing Inputs'
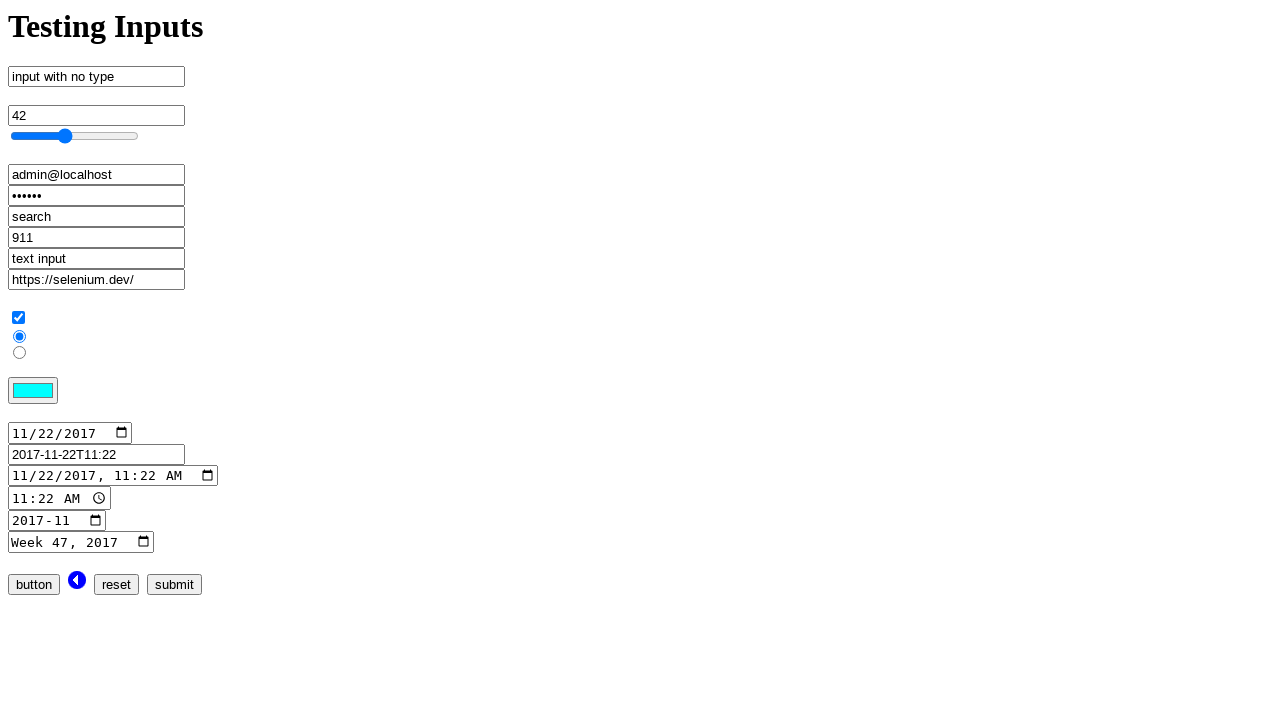

Verified h1 text equals 'Testing Inputs'
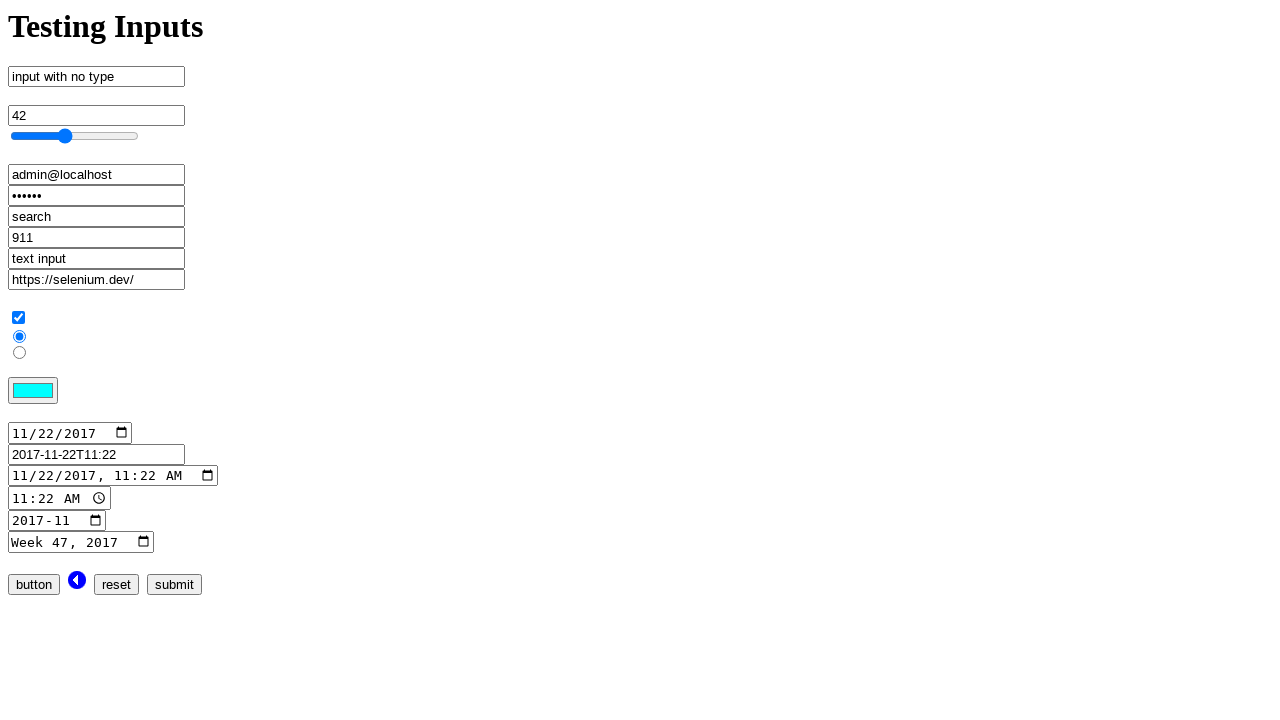

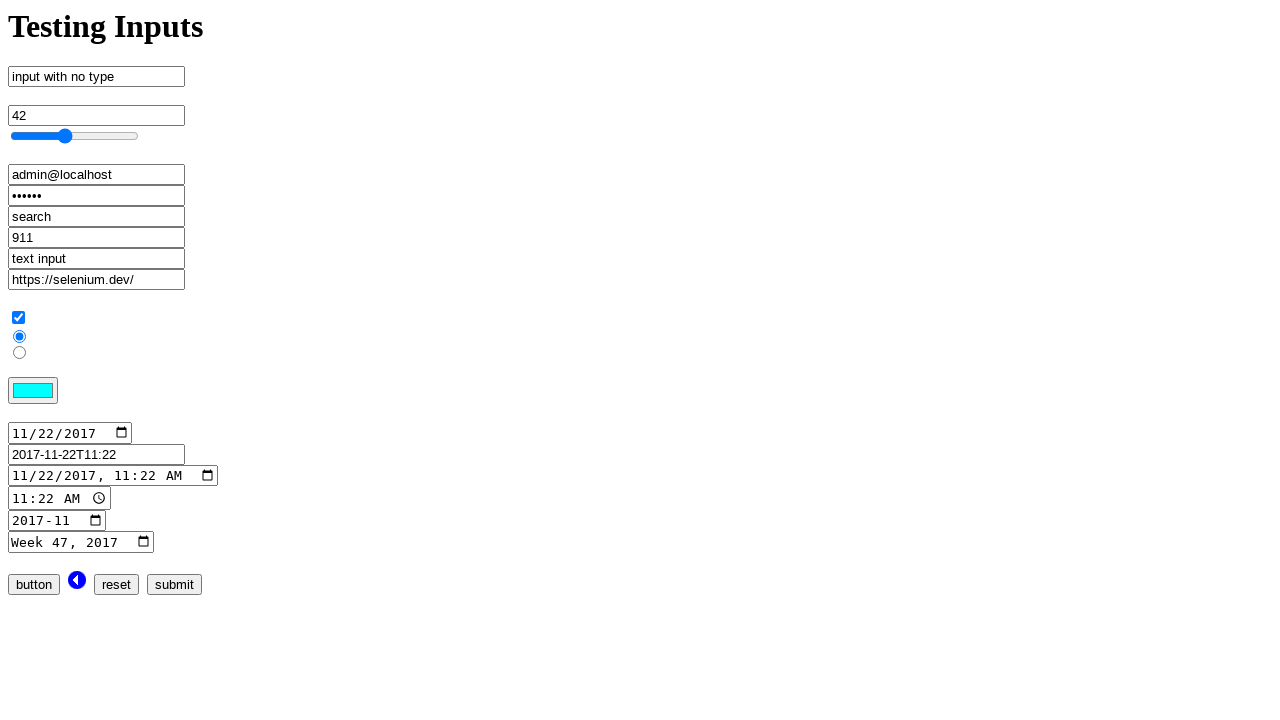